Tests the Python.org search functionality by entering a search query for "pycon" and verifying that results are found

Starting URL: https://www.python.org

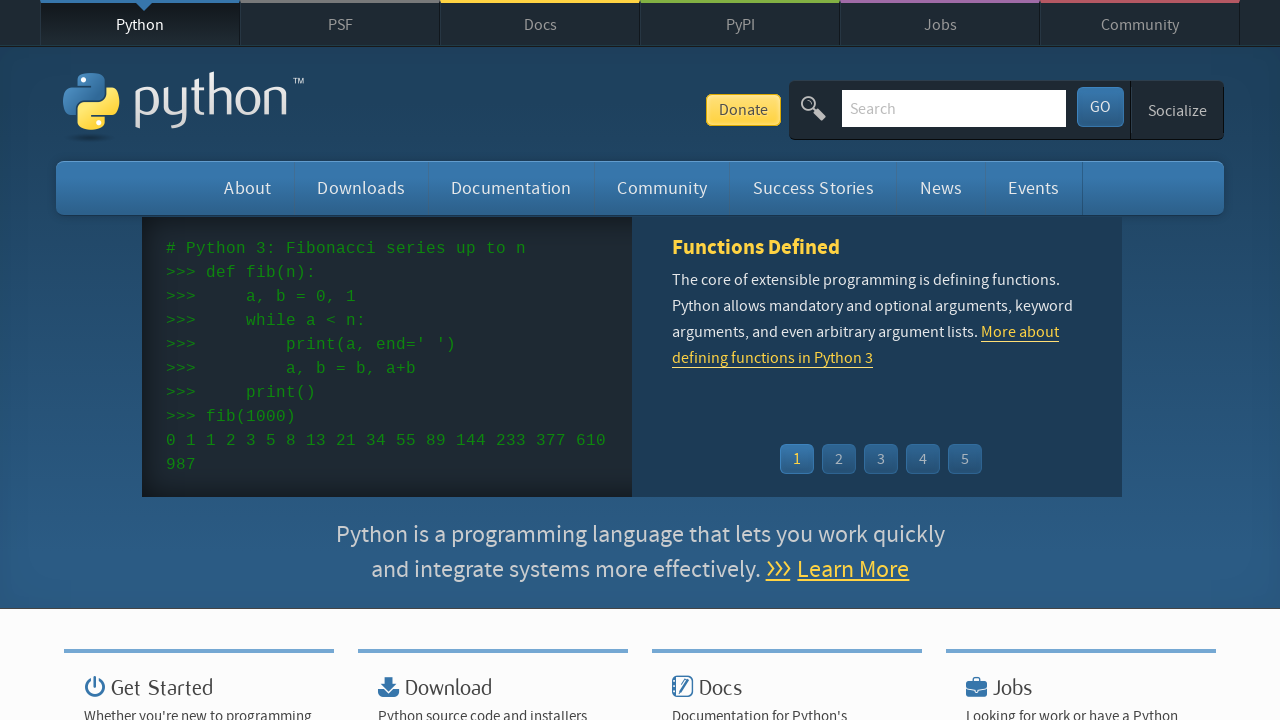

Verified 'Python' is in page title
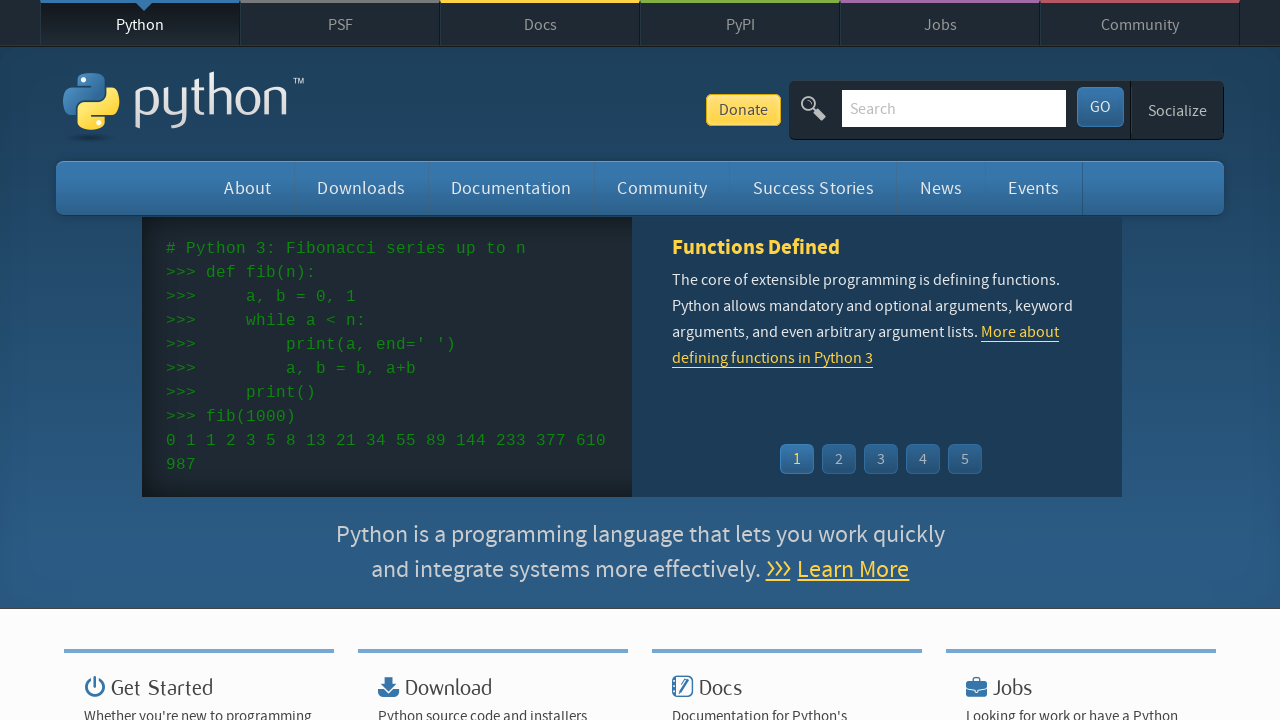

Filled search box with 'pycon' on input[name='q']
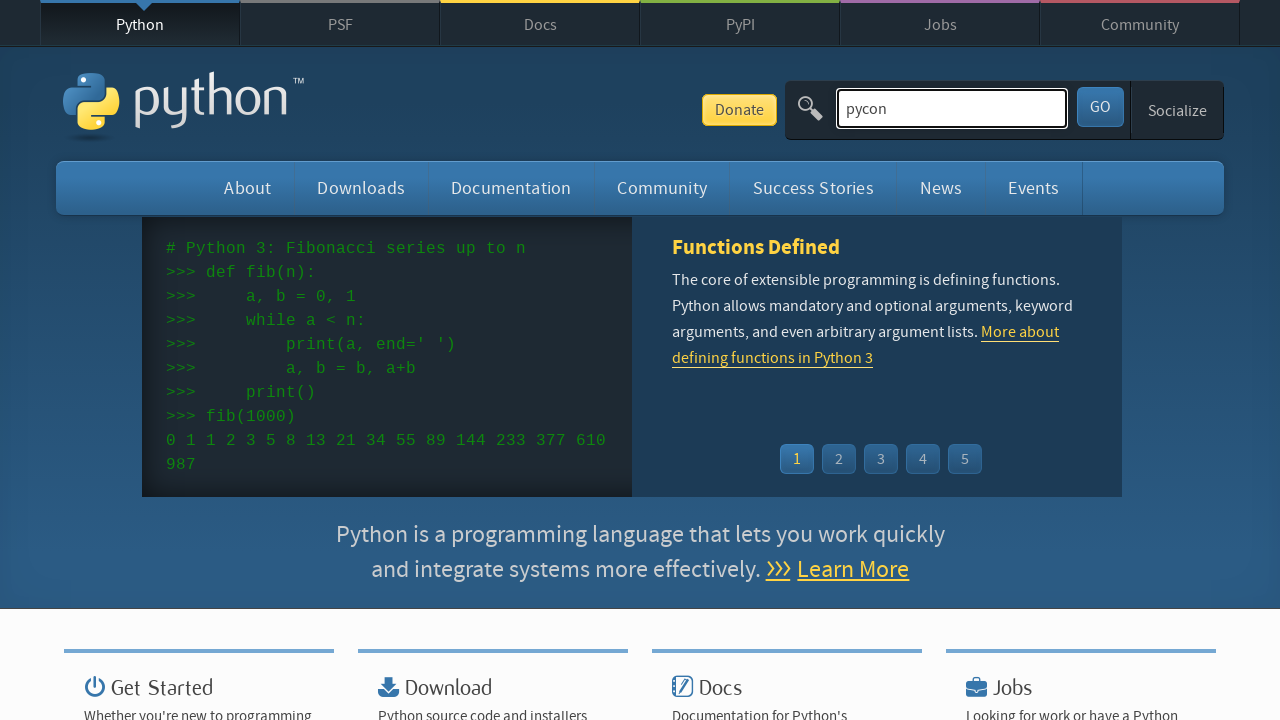

Pressed Enter to submit search query on input[name='q']
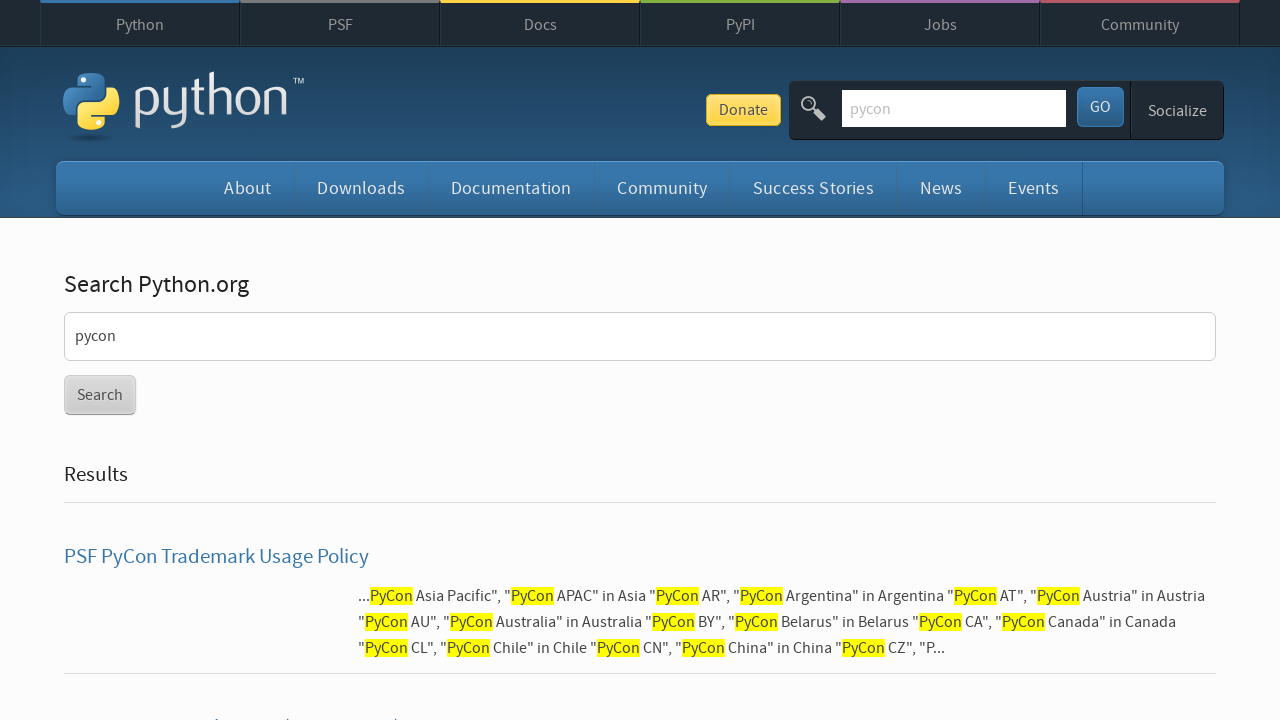

Waited for page to reach networkidle load state
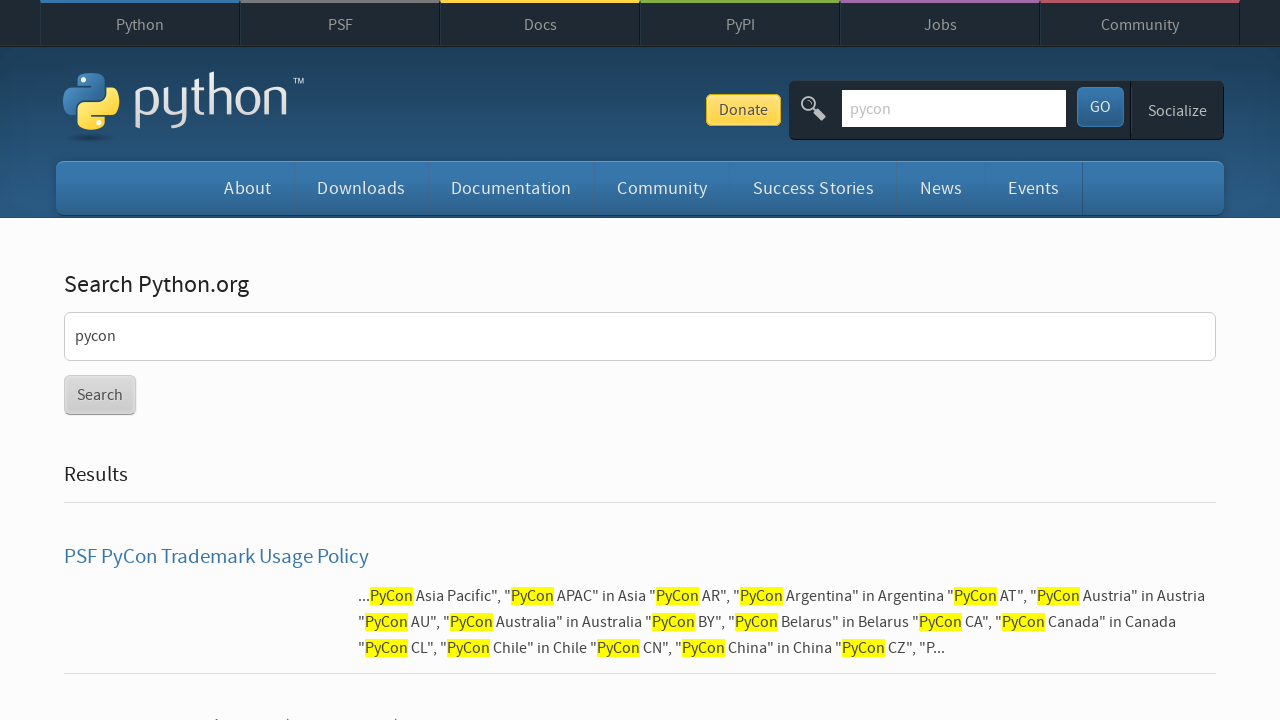

Verified that search results were found (no 'No results found' message)
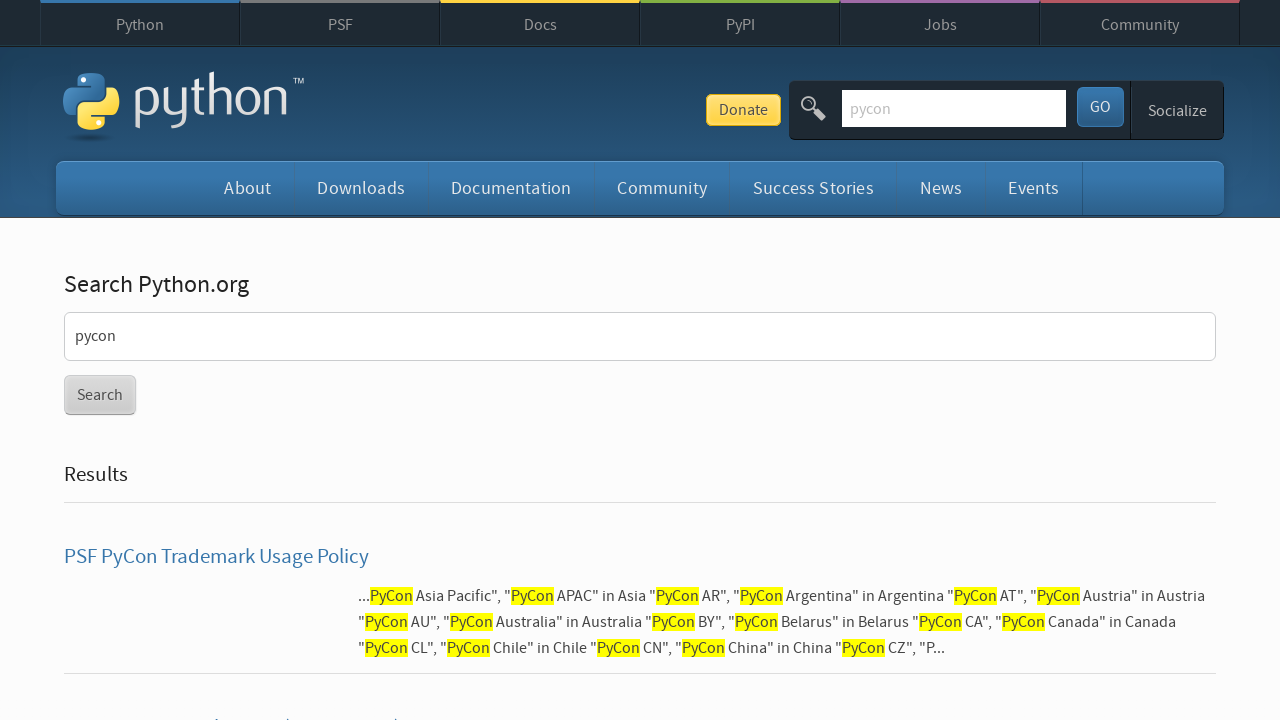

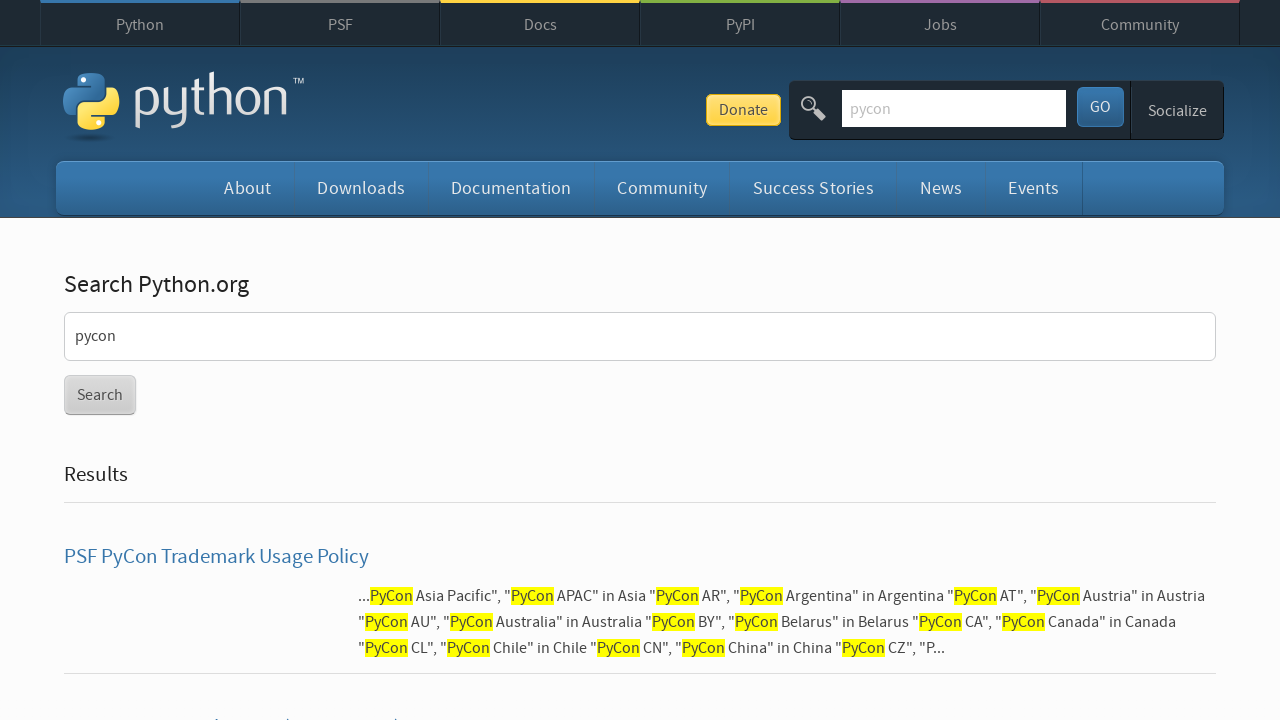